Tests drag and drop functionality on the jQuery UI demo page by dragging an element from a source location to a drop target within an iframe.

Starting URL: https://jqueryui.com/droppable/

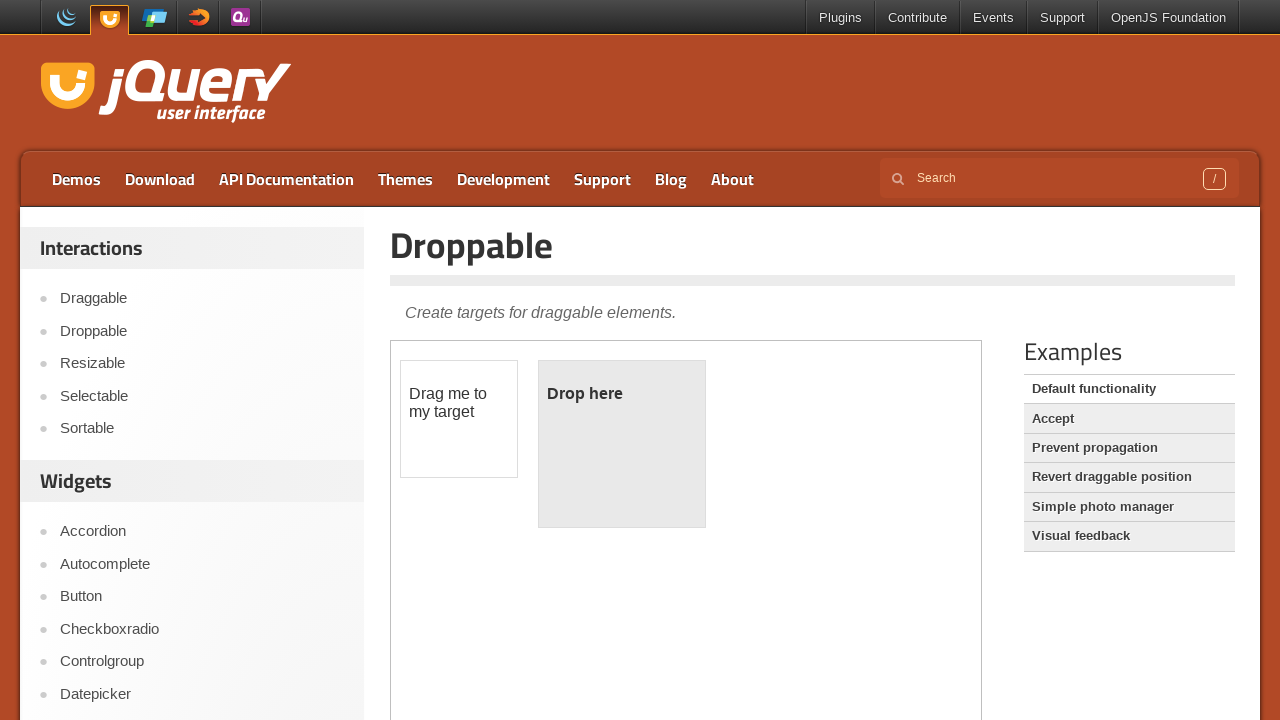

Located the demo iframe for drag and drop functionality
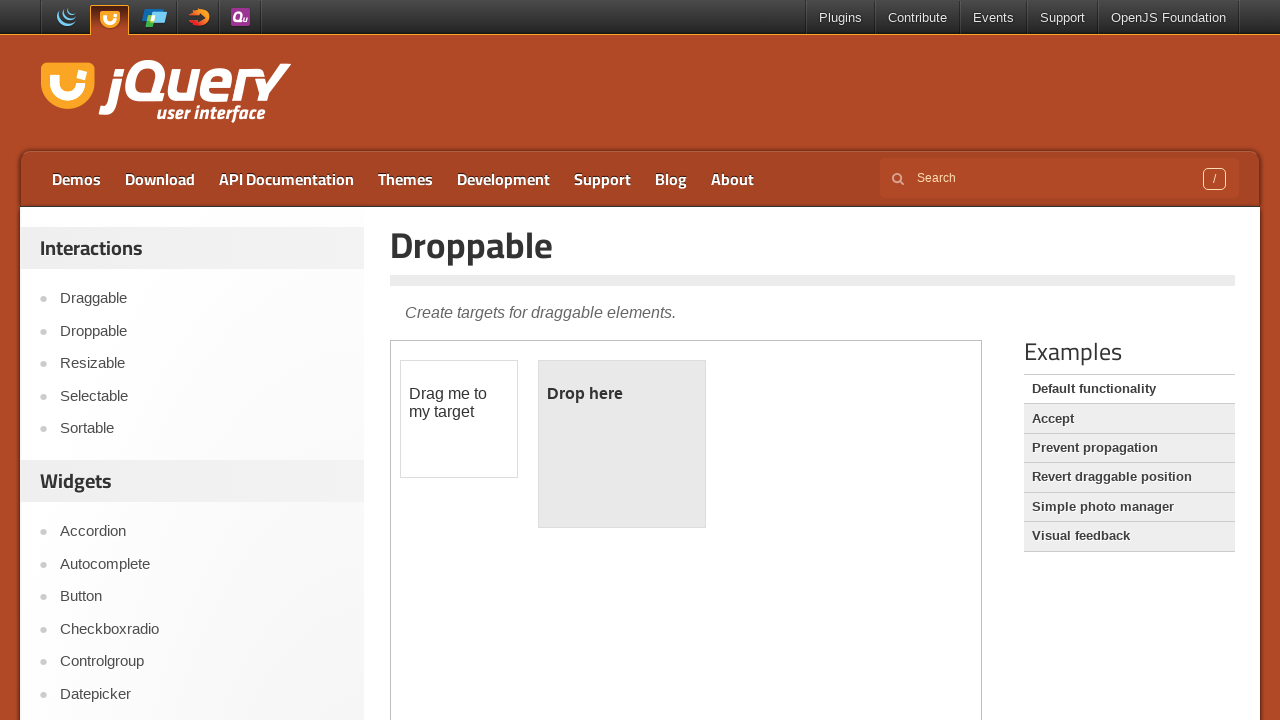

Located the draggable source element
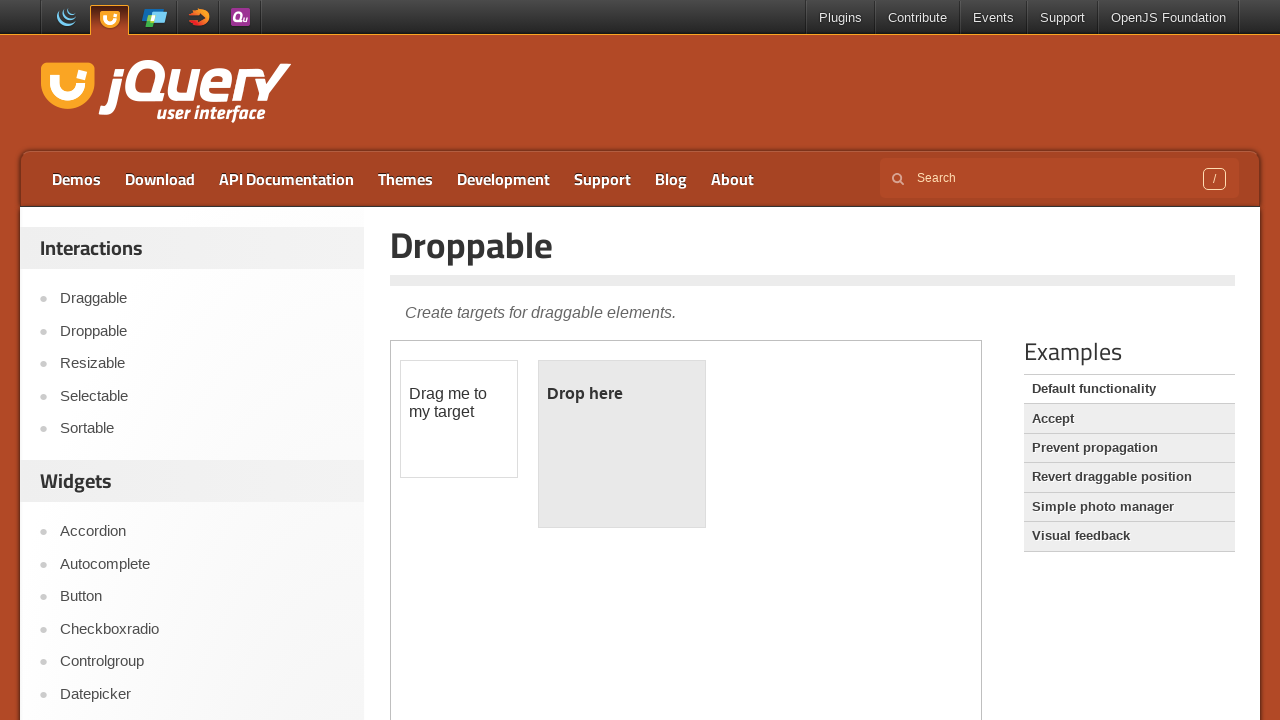

Located the droppable destination element
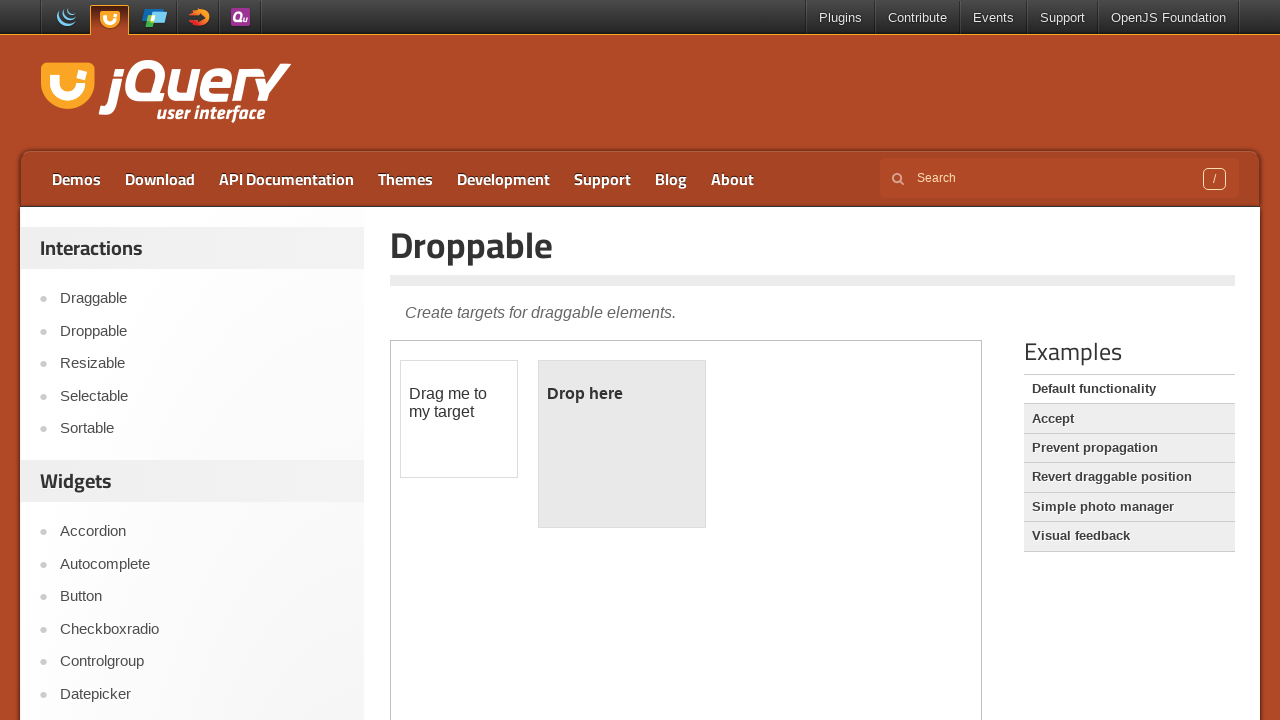

Waited for draggable source element to be visible
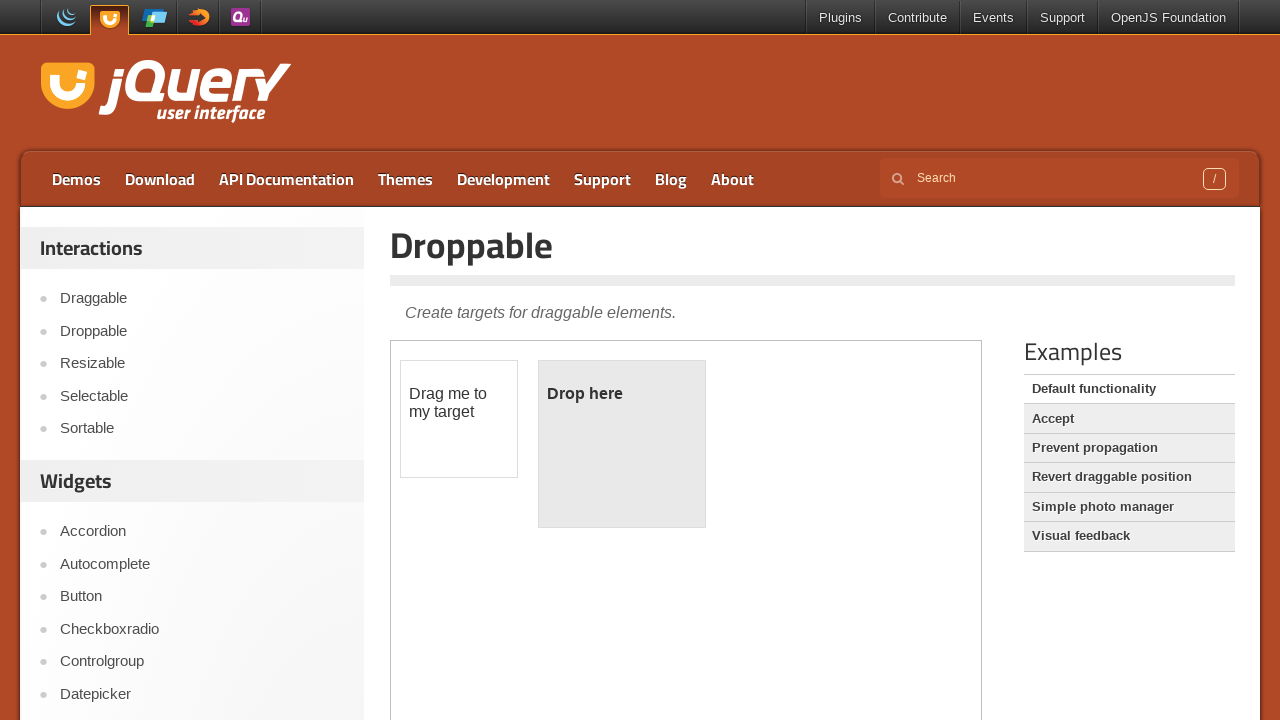

Waited for droppable destination element to be visible
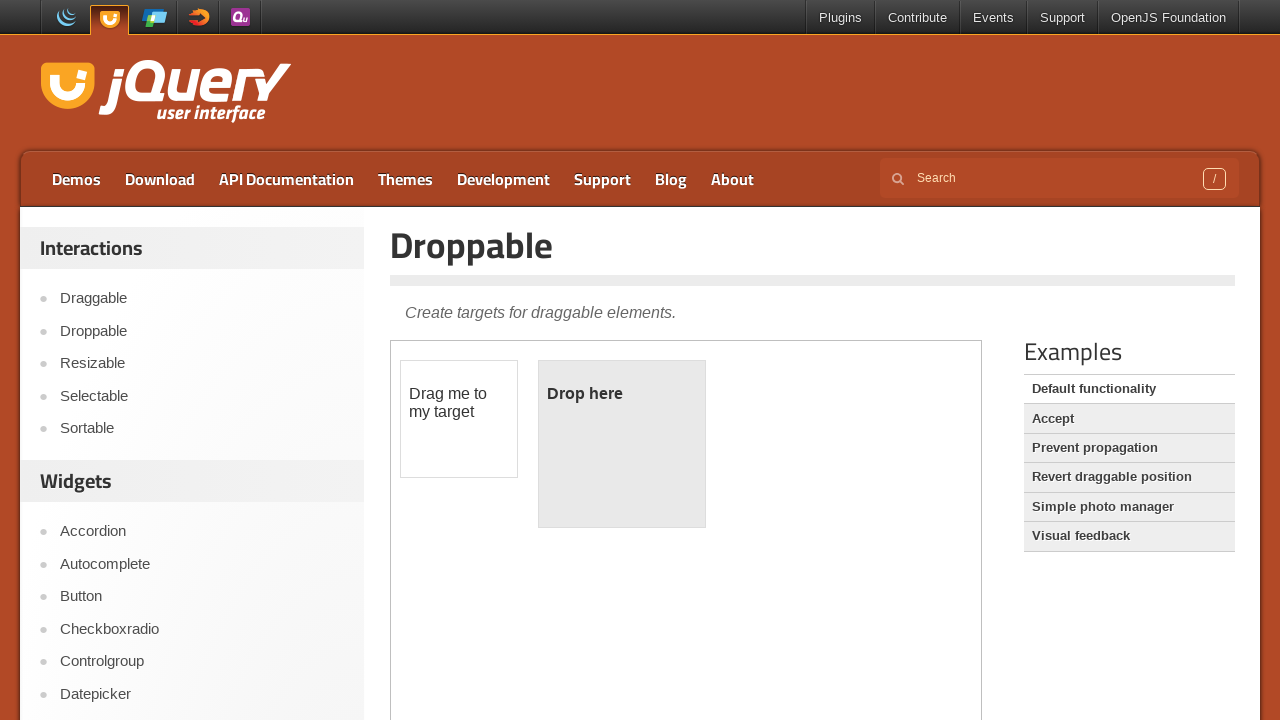

Dragged the source element onto the droppable destination at (622, 444)
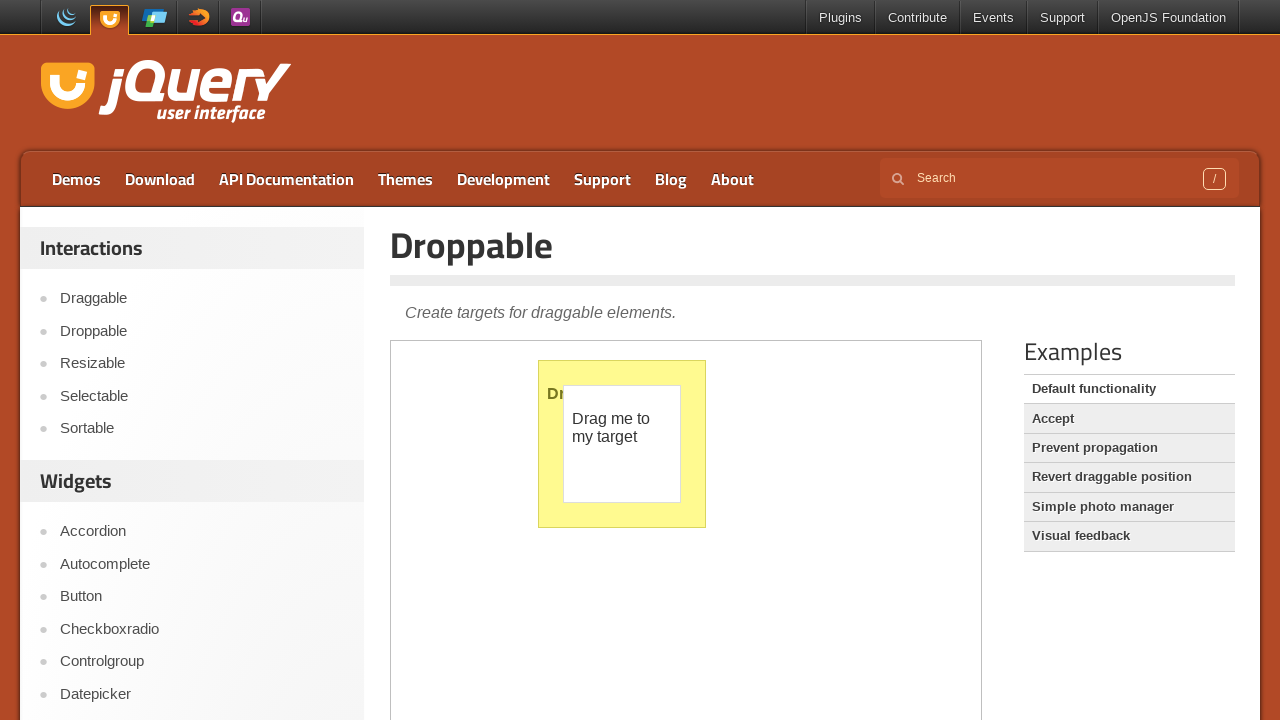

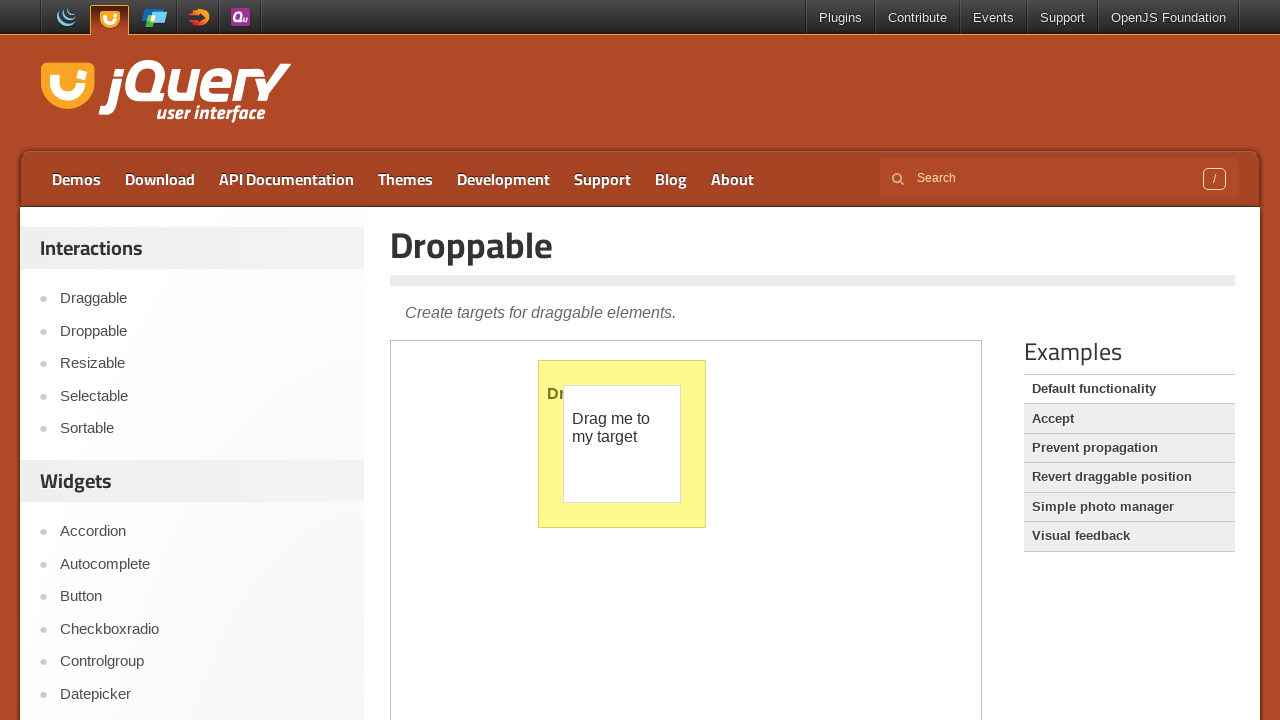